Tests progress bar by monitoring progress, stopping at 50%, resuming, stopping at 80%, then resetting

Starting URL: https://demoqa.com/progress-bar

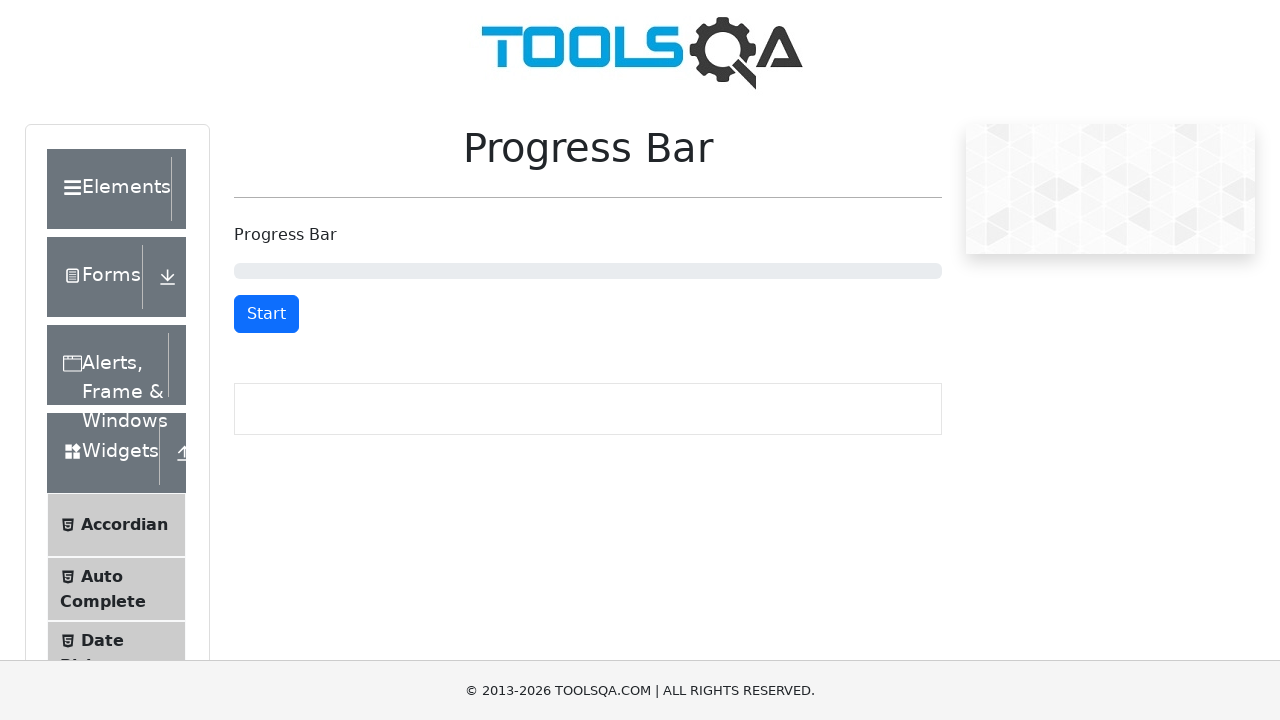

Start/Stop button became visible
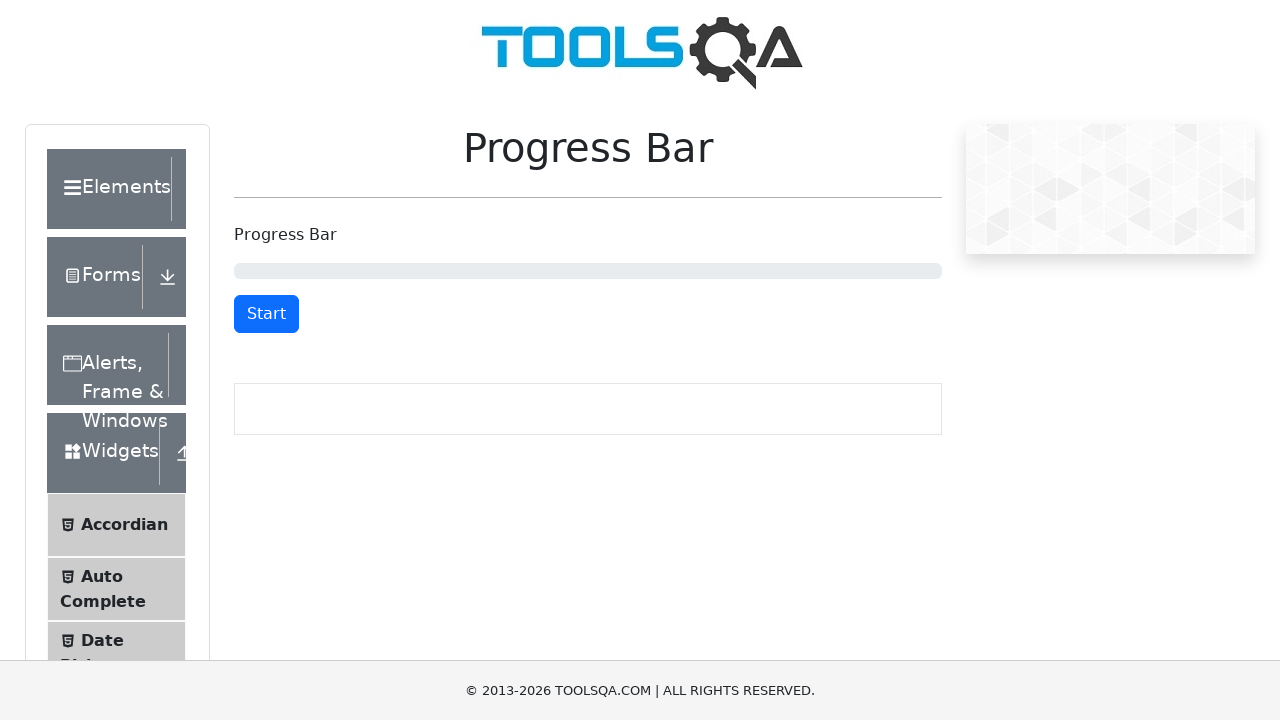

Clicked Start/Stop button to begin progress bar at (266, 314) on #startStopButton
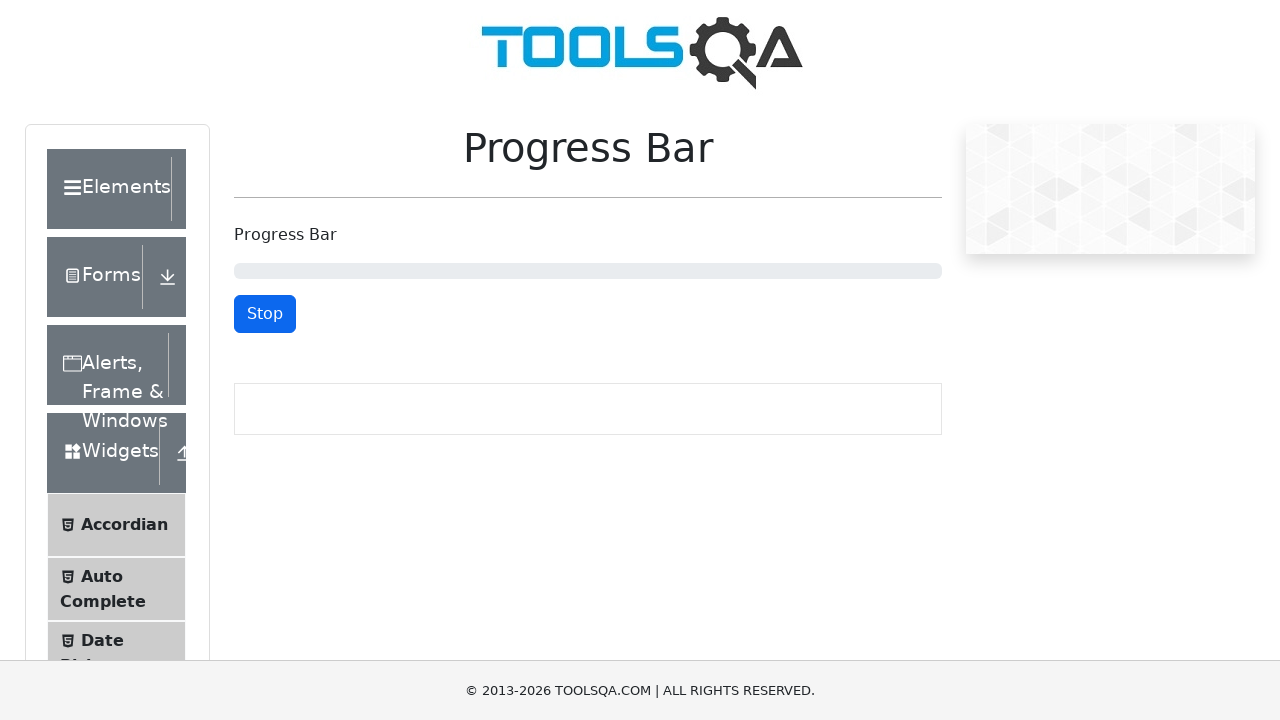

Progress bar reached 50%
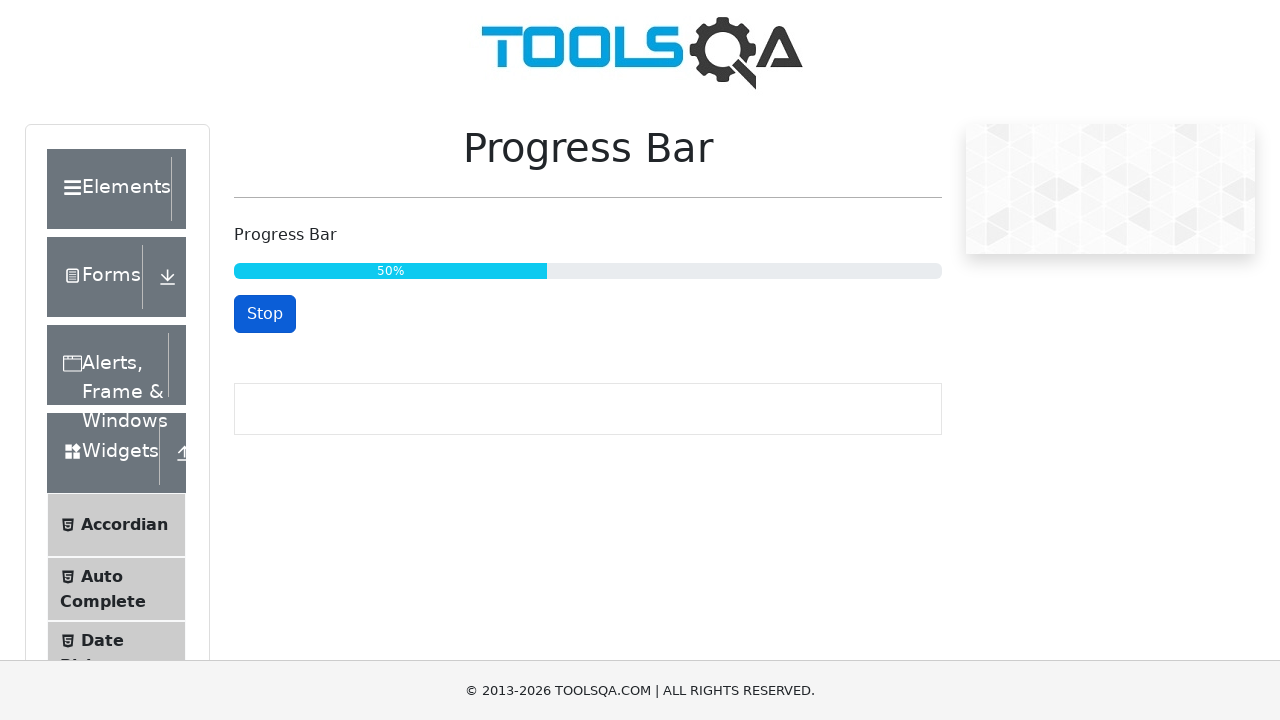

Clicked Start/Stop button to pause at 50% at (265, 314) on #startStopButton
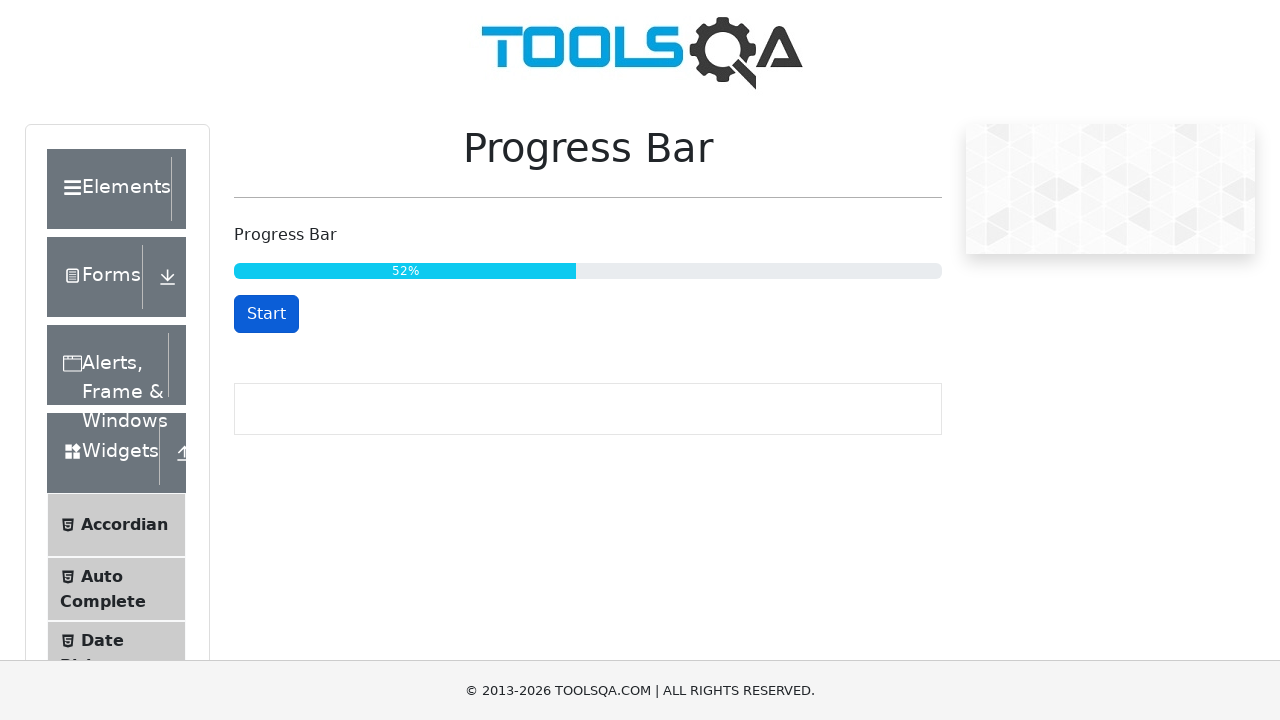

Waited 3 seconds with progress paused at 50%
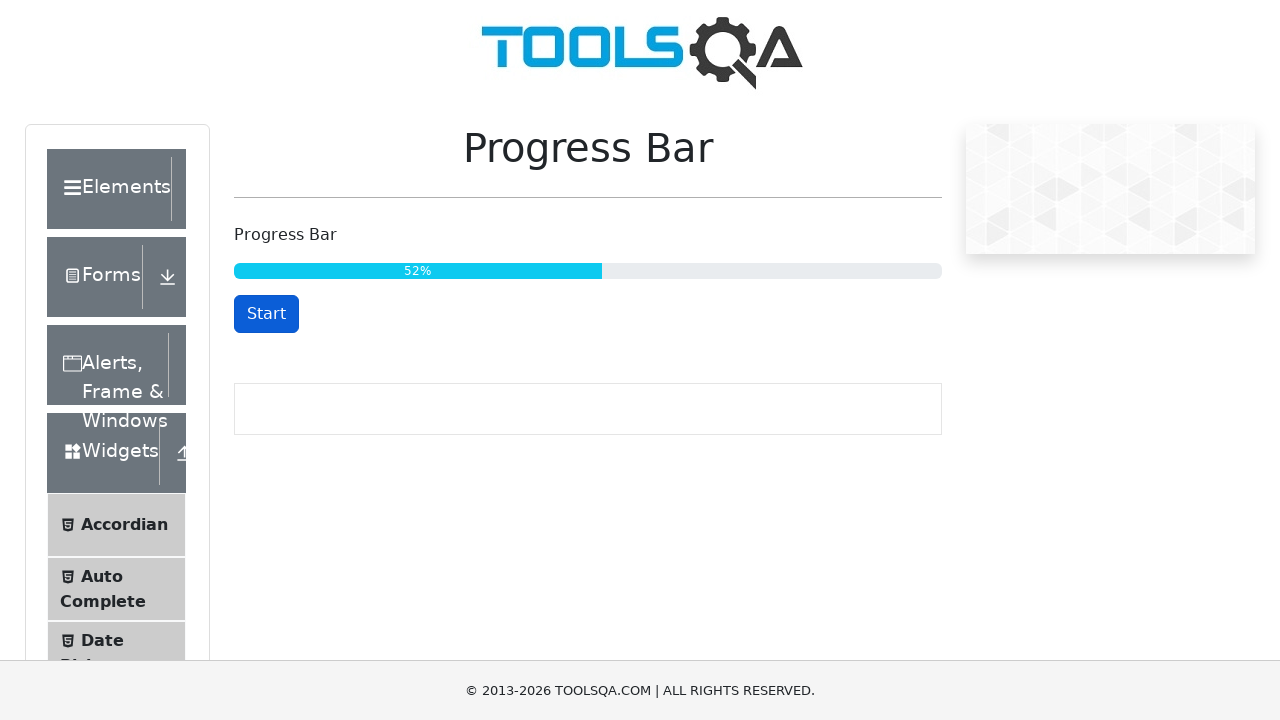

Start/Stop button is visible and ready
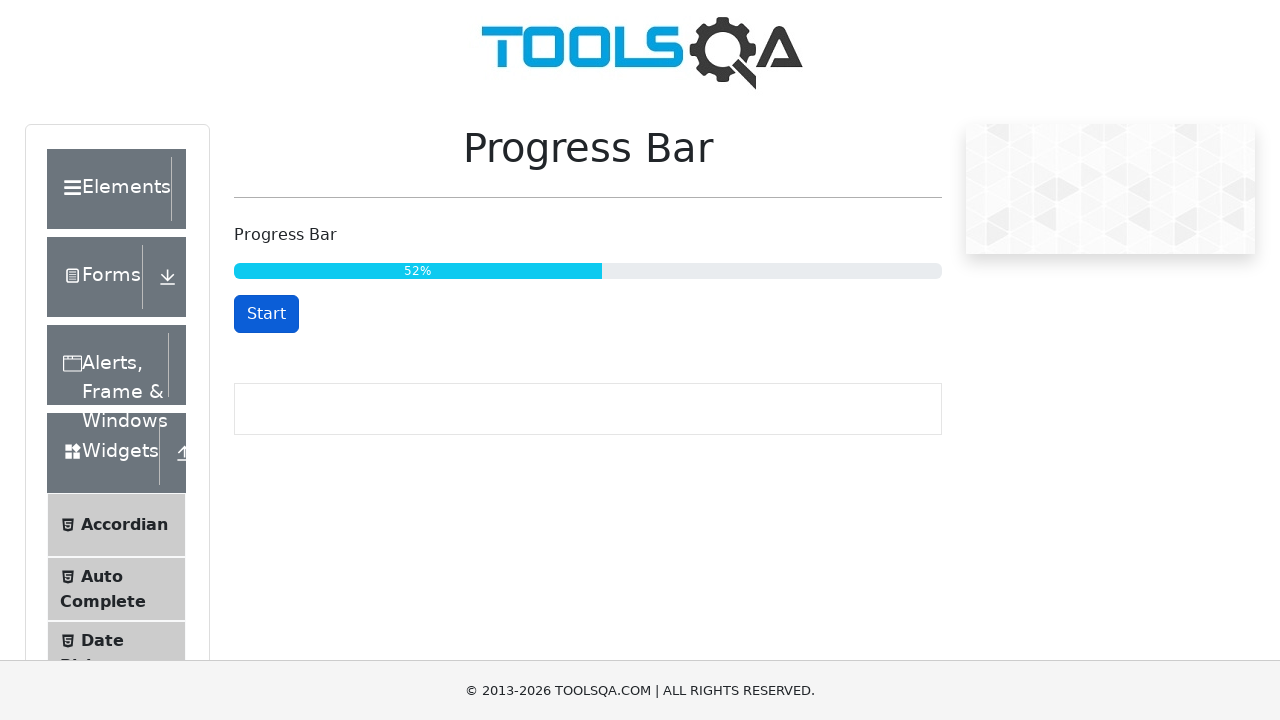

Clicked Start/Stop button to resume progress from 50% at (266, 314) on #startStopButton
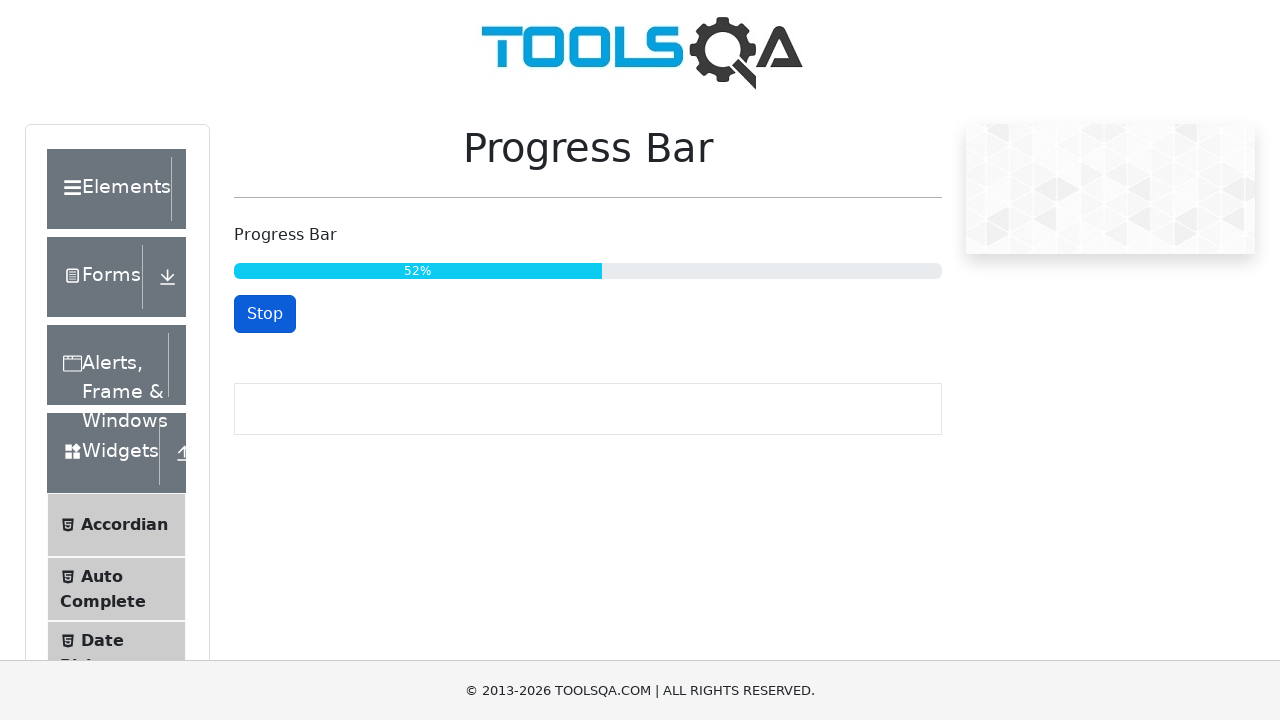

Progress bar reached 80%
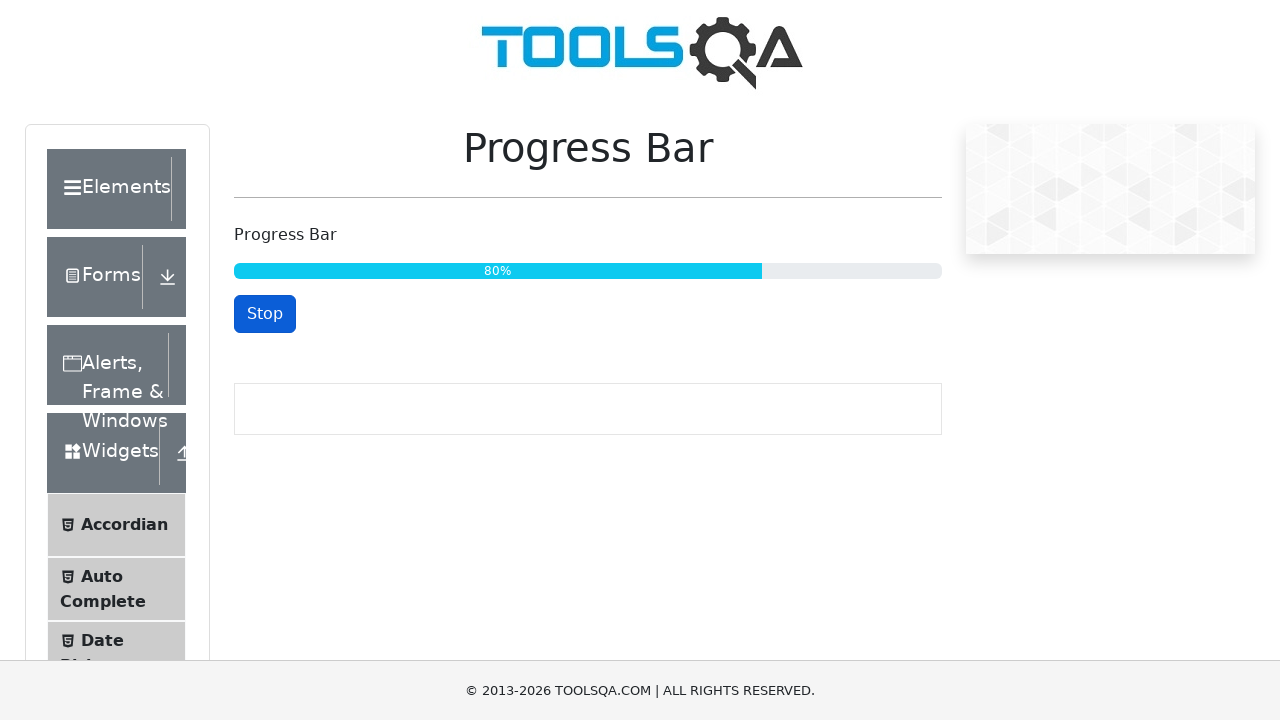

Clicked Start/Stop button to pause at 80% at (265, 314) on #startStopButton
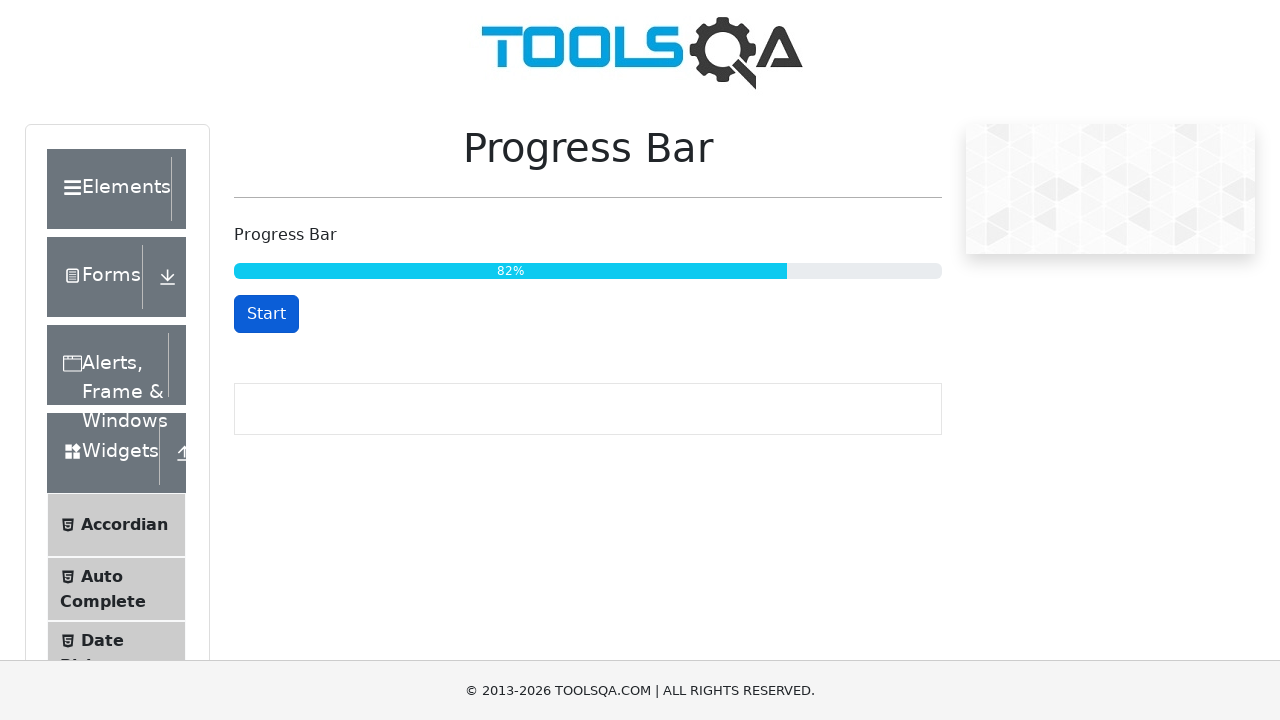

Waited 3 seconds with progress paused at 80%
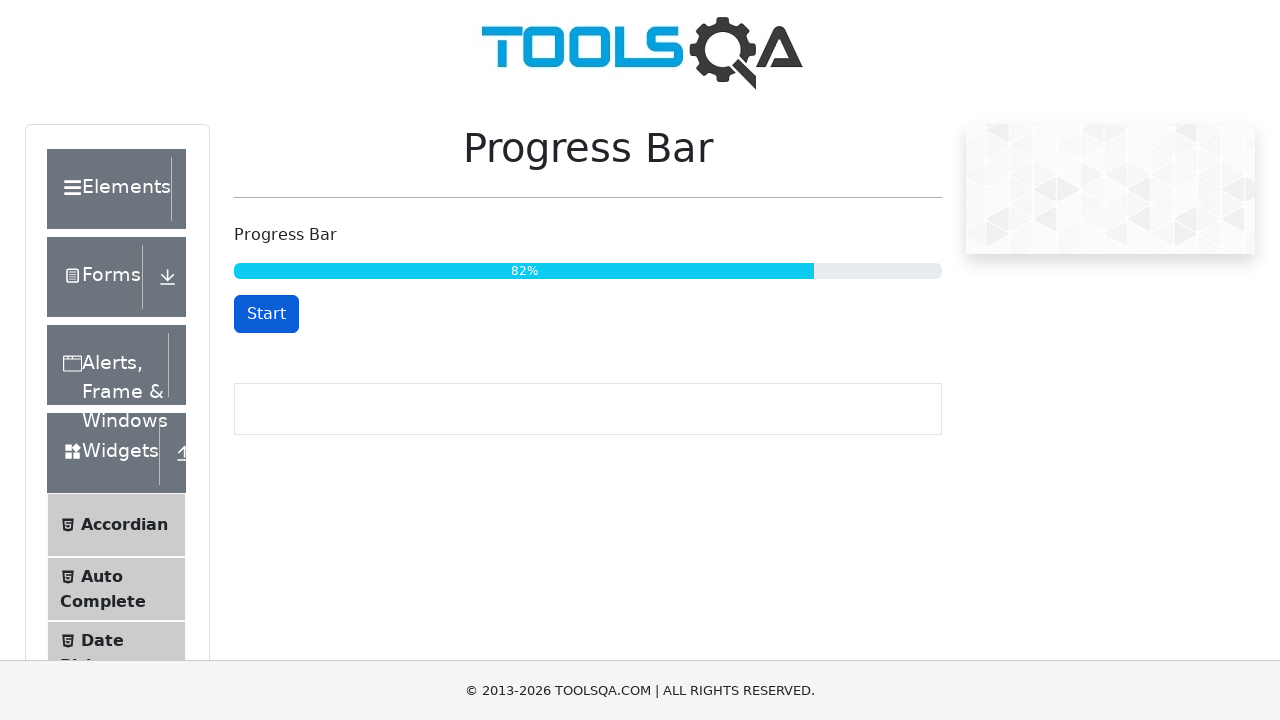

Clicked Start/Stop button to resume progress from 80% at (266, 314) on #startStopButton
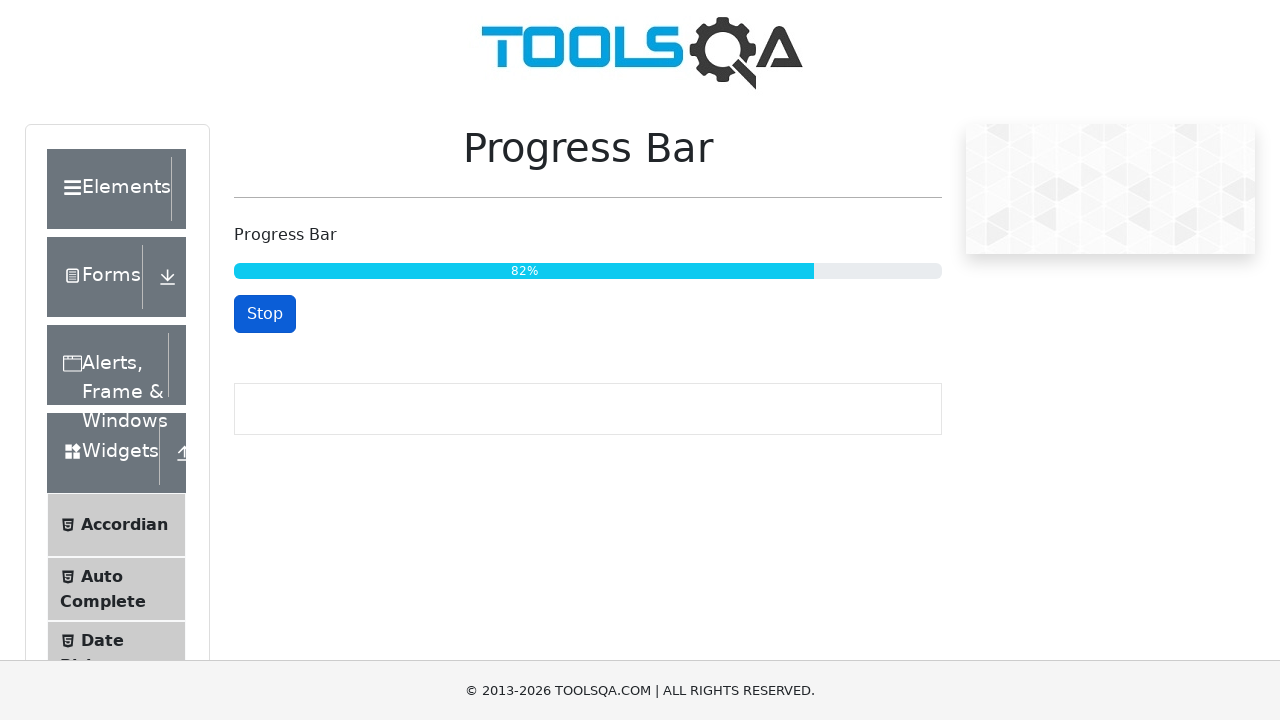

Waited 3 seconds while progress resumed
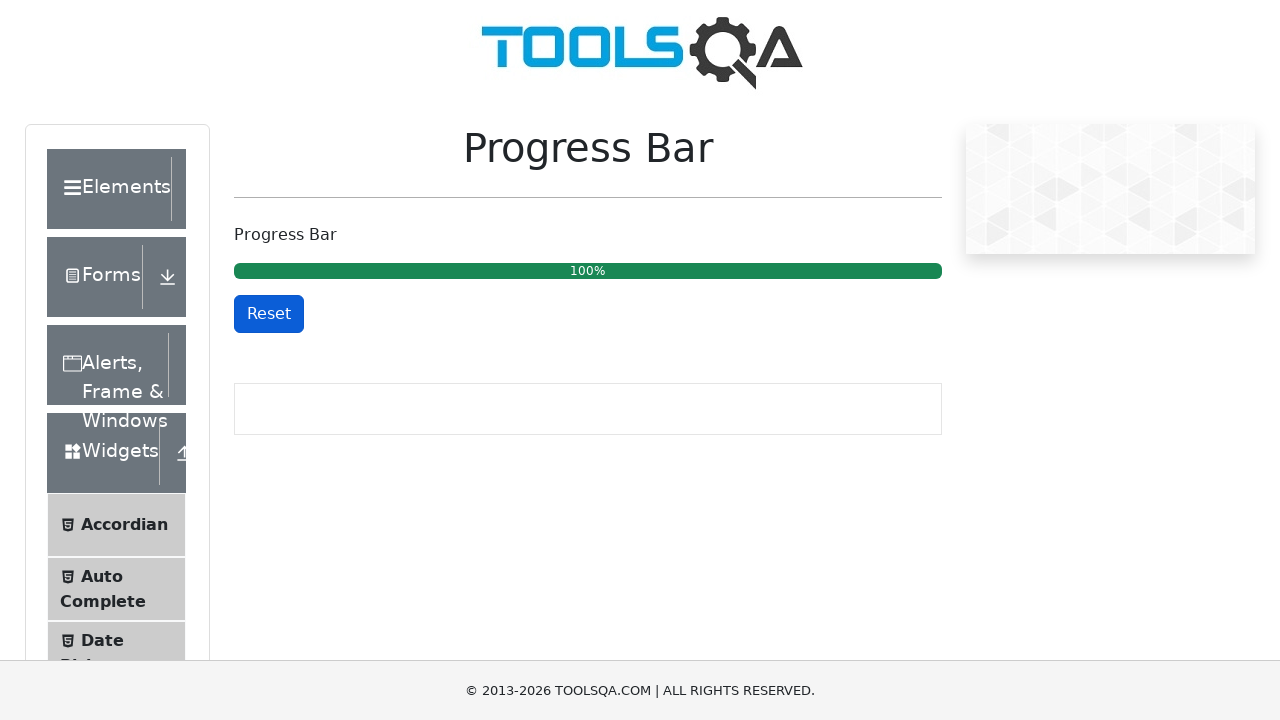

Clicked Reset button to reset progress bar to 0% at (269, 314) on #resetButton
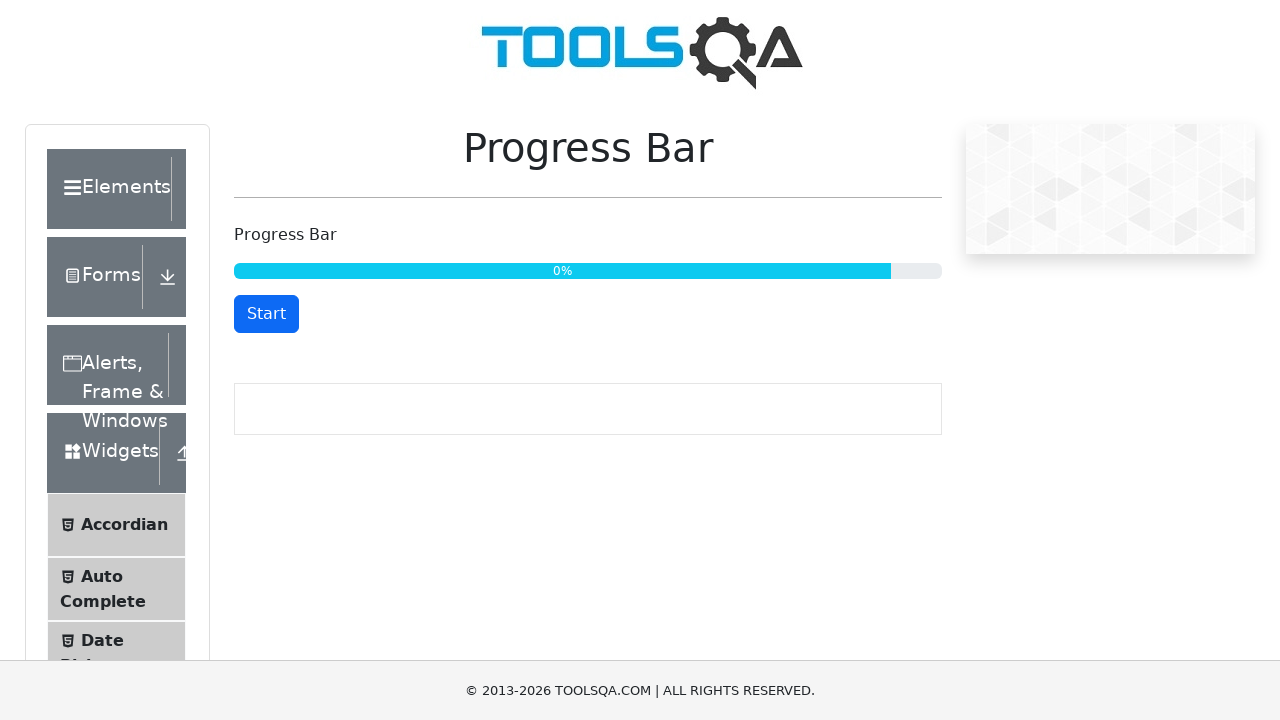

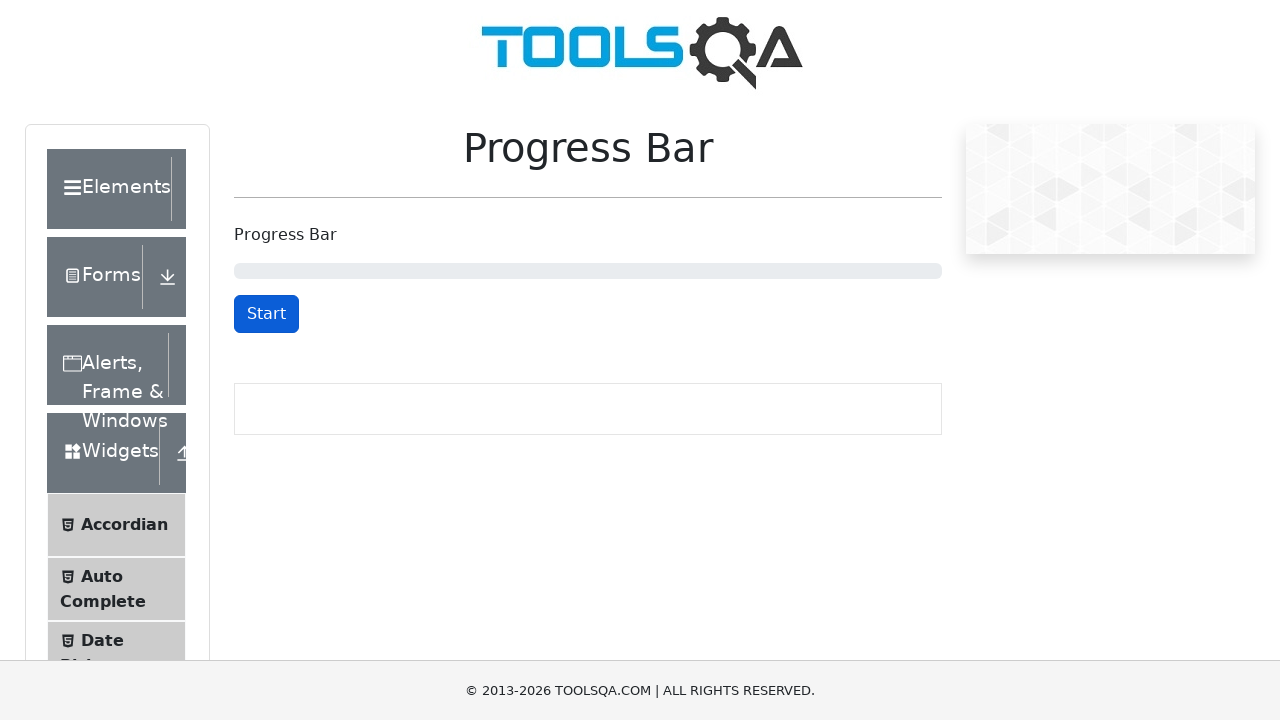